Tests file upload functionality by selecting a file via the file input element and clicking the upload/submit button.

Starting URL: https://the-internet.herokuapp.com/upload

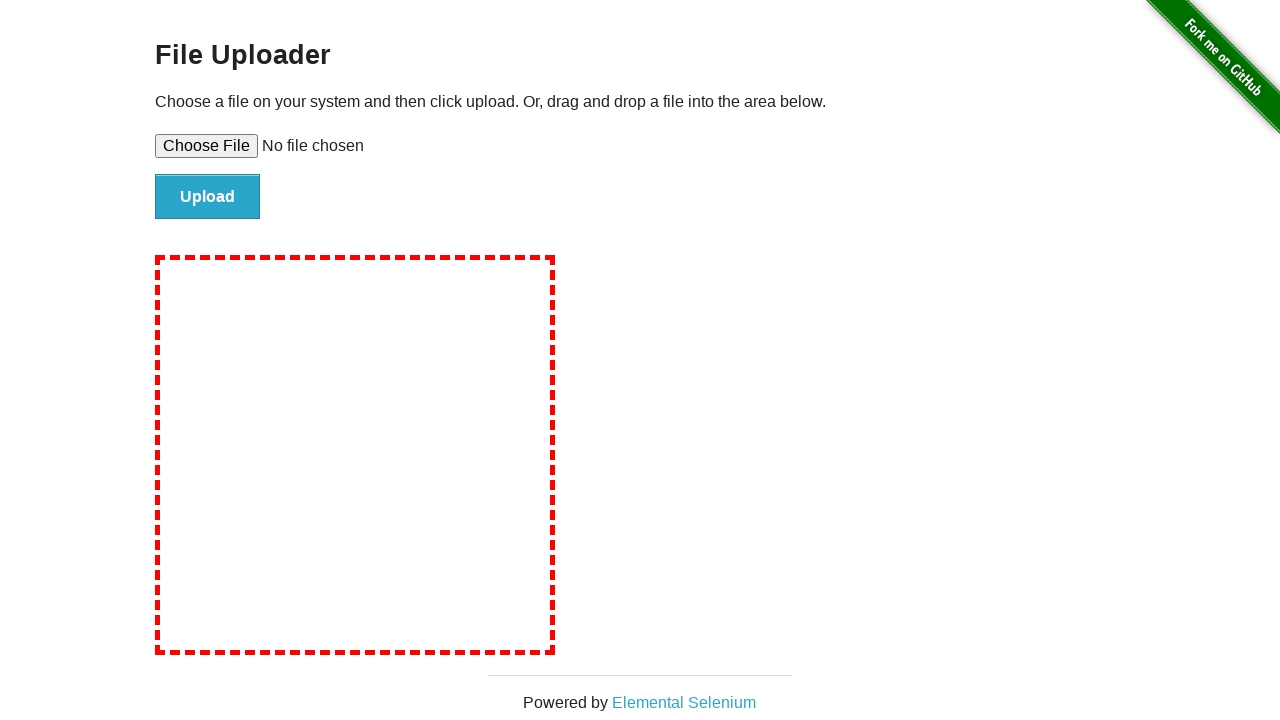

Selected test file for upload via file input element
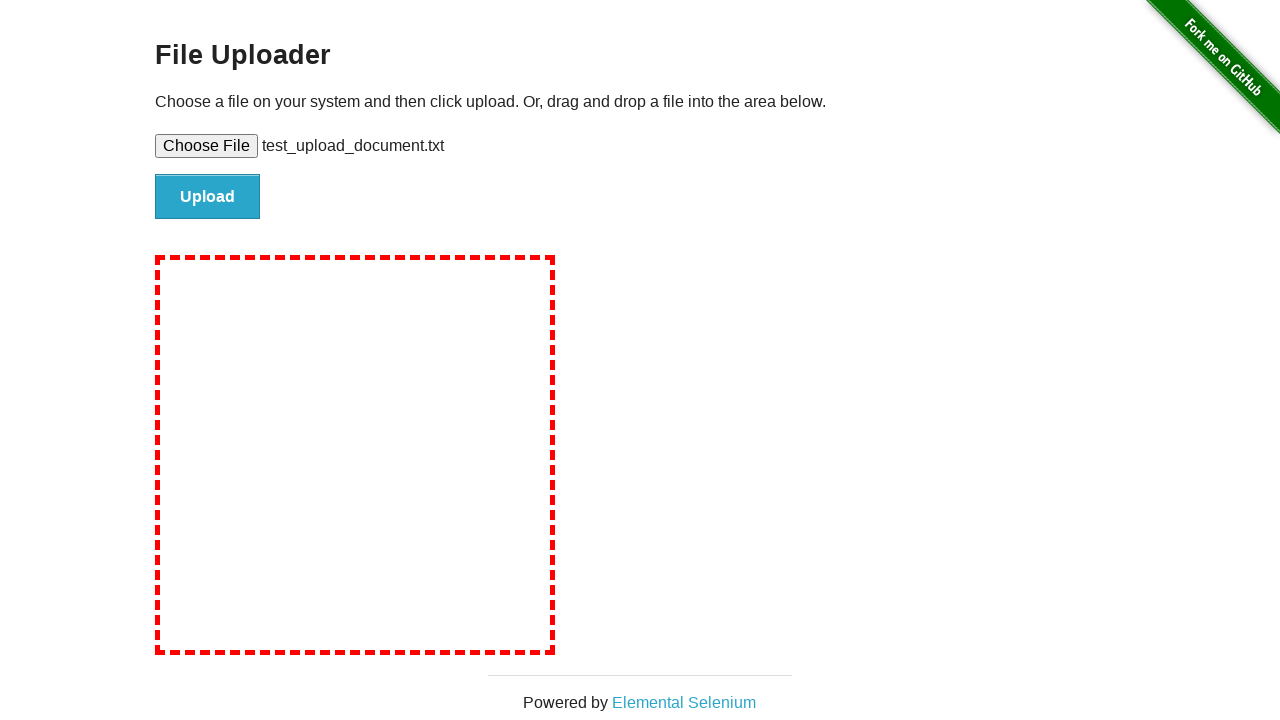

Clicked upload/submit button to upload file at (208, 197) on input#file-submit
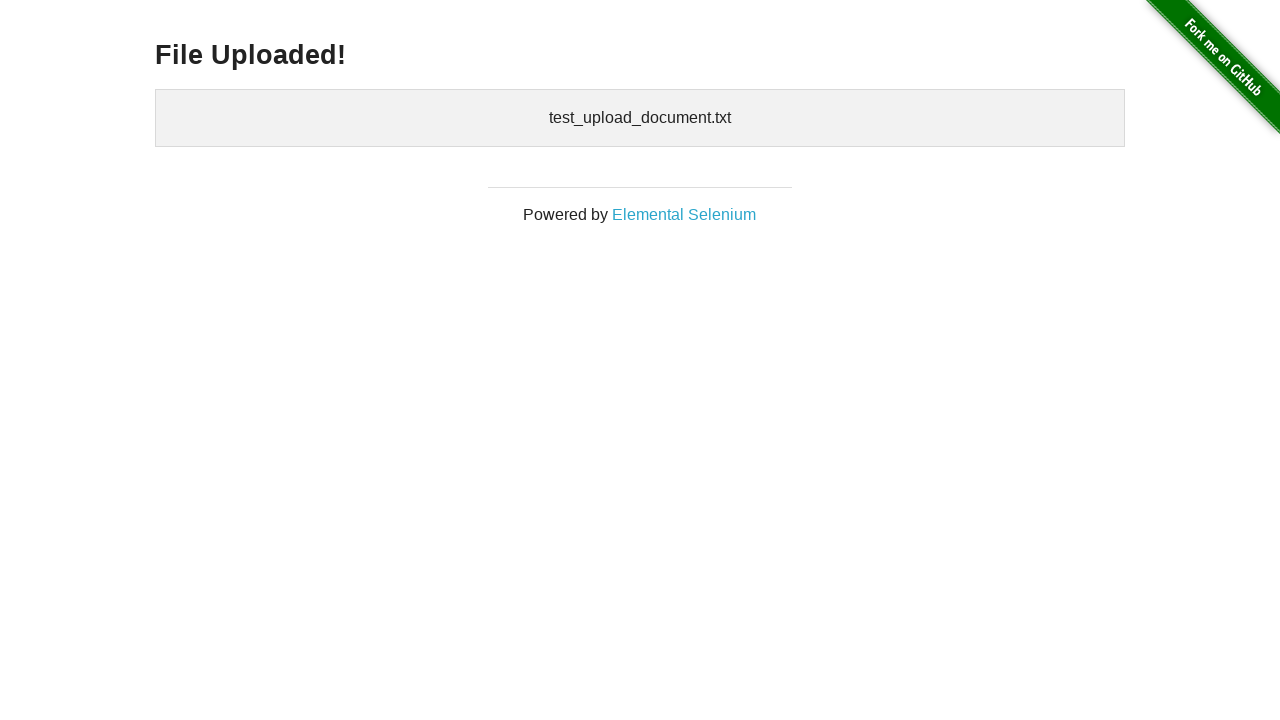

Upload confirmation page loaded with uploaded files section
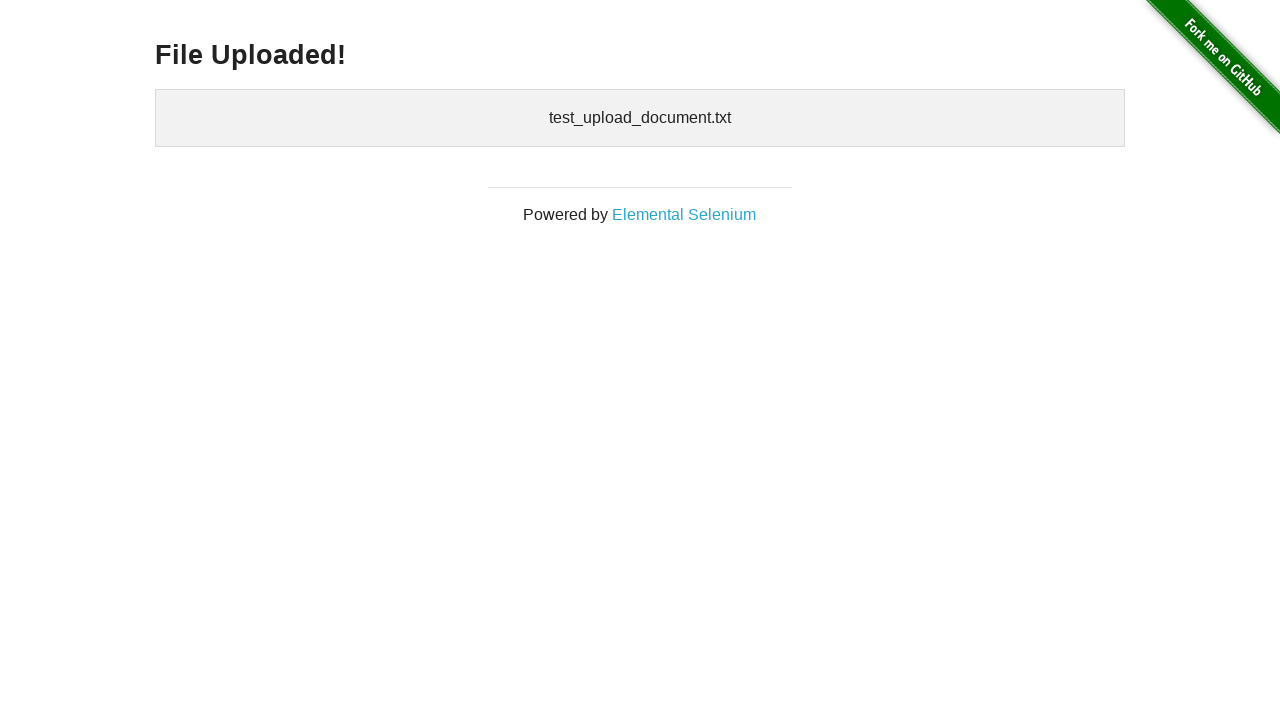

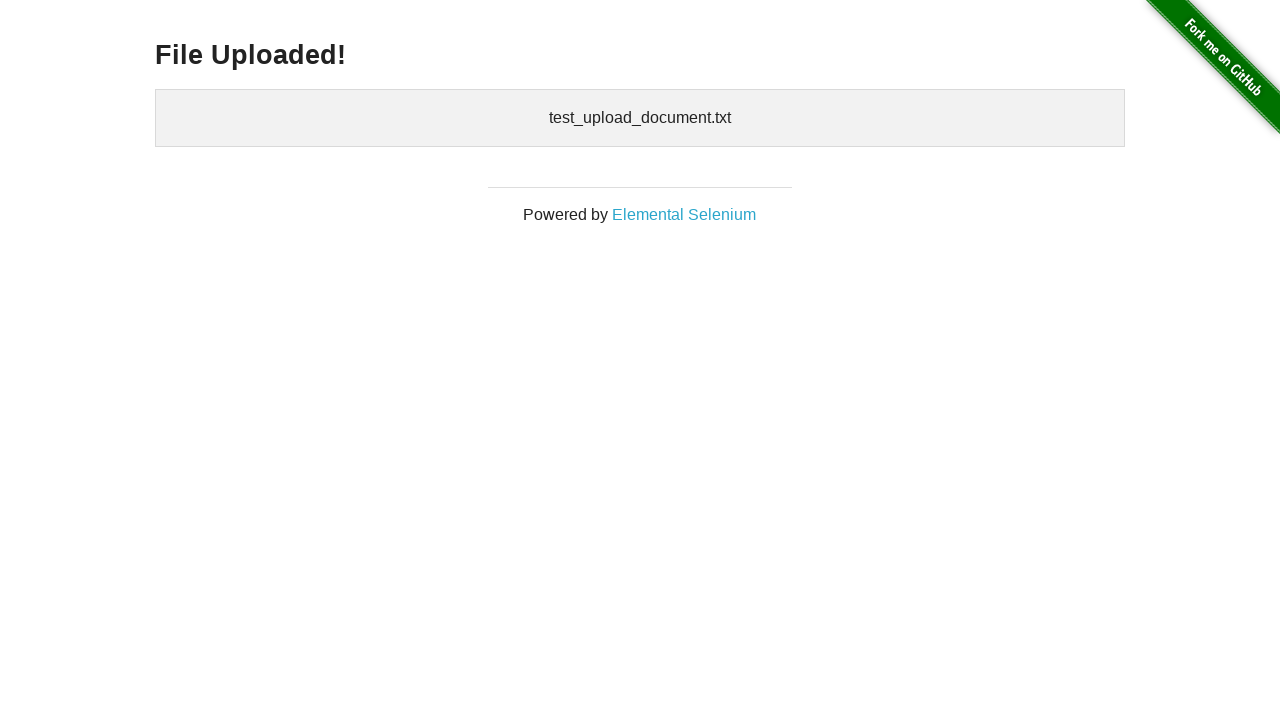